Navigates to the Demoblaze e-commerce demo site and verifies that product listings with names and prices are displayed on the homepage.

Starting URL: https://www.demoblaze.com/

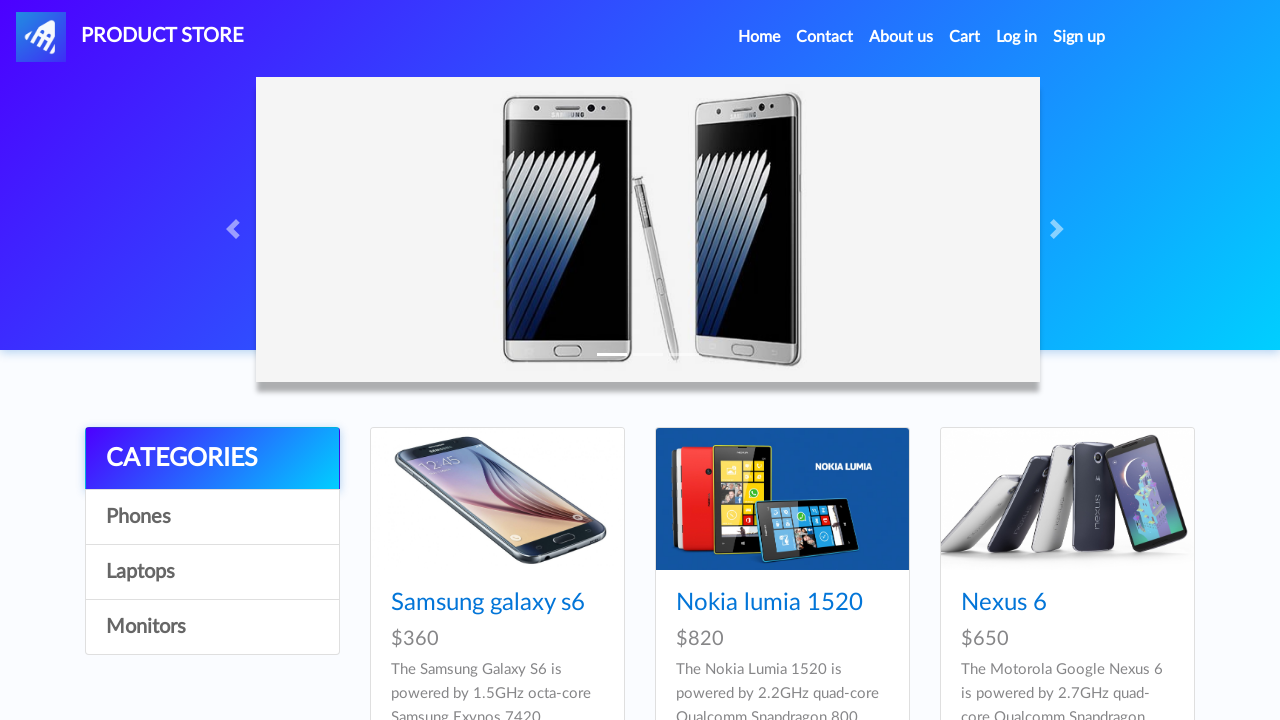

Product container loaded
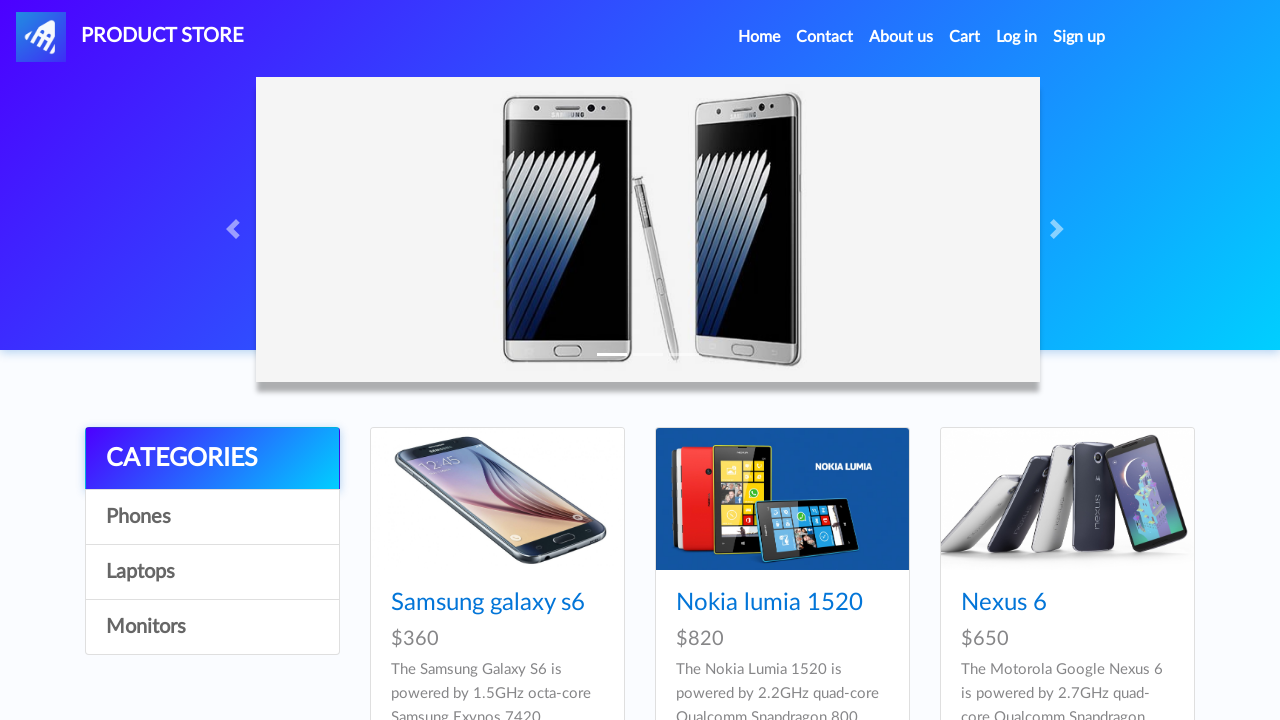

Product names are visible
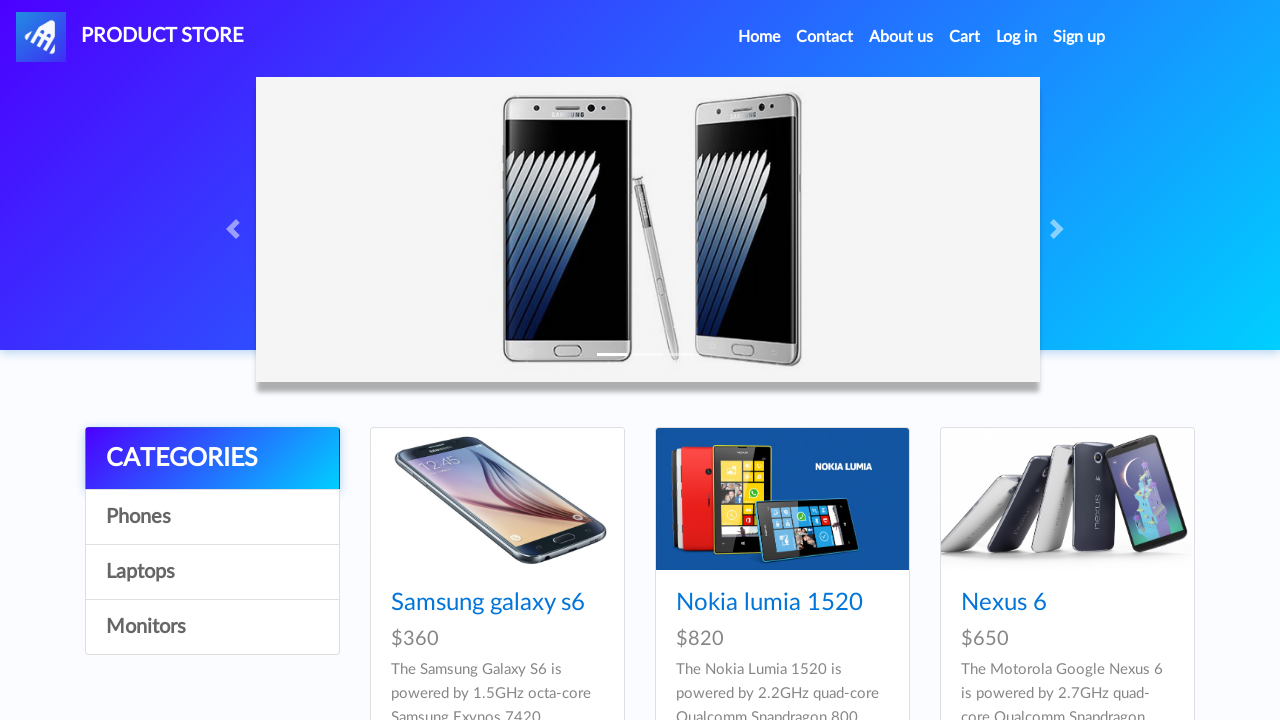

Product prices are visible
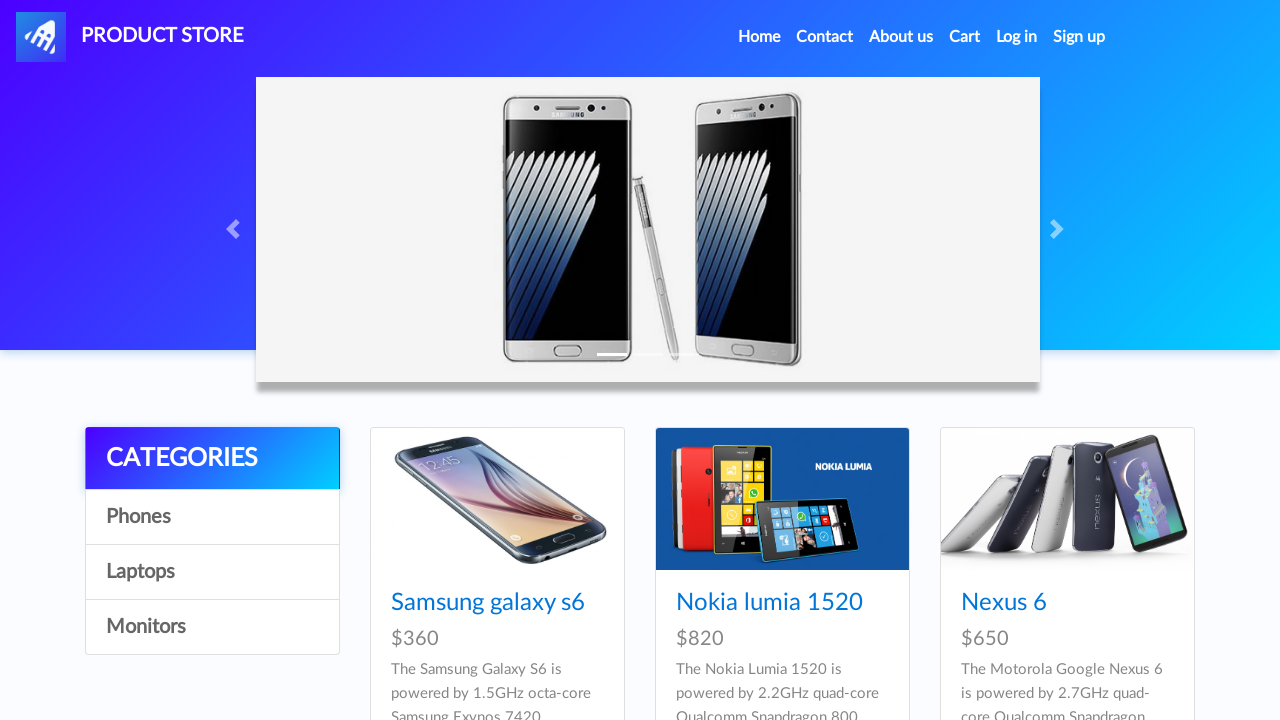

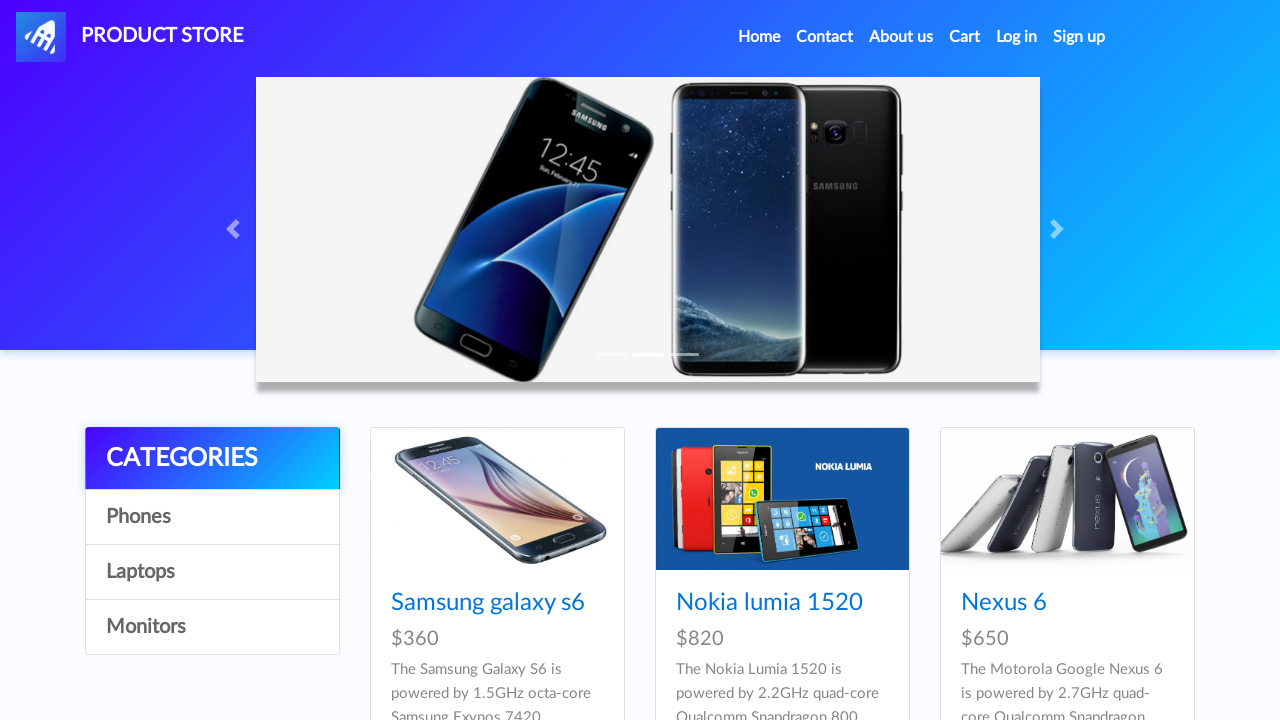